Tests the search functionality by searching for "ноутбук" (laptop) and verifying results contain the search term

Starting URL: https://kg.wildberries.ru/

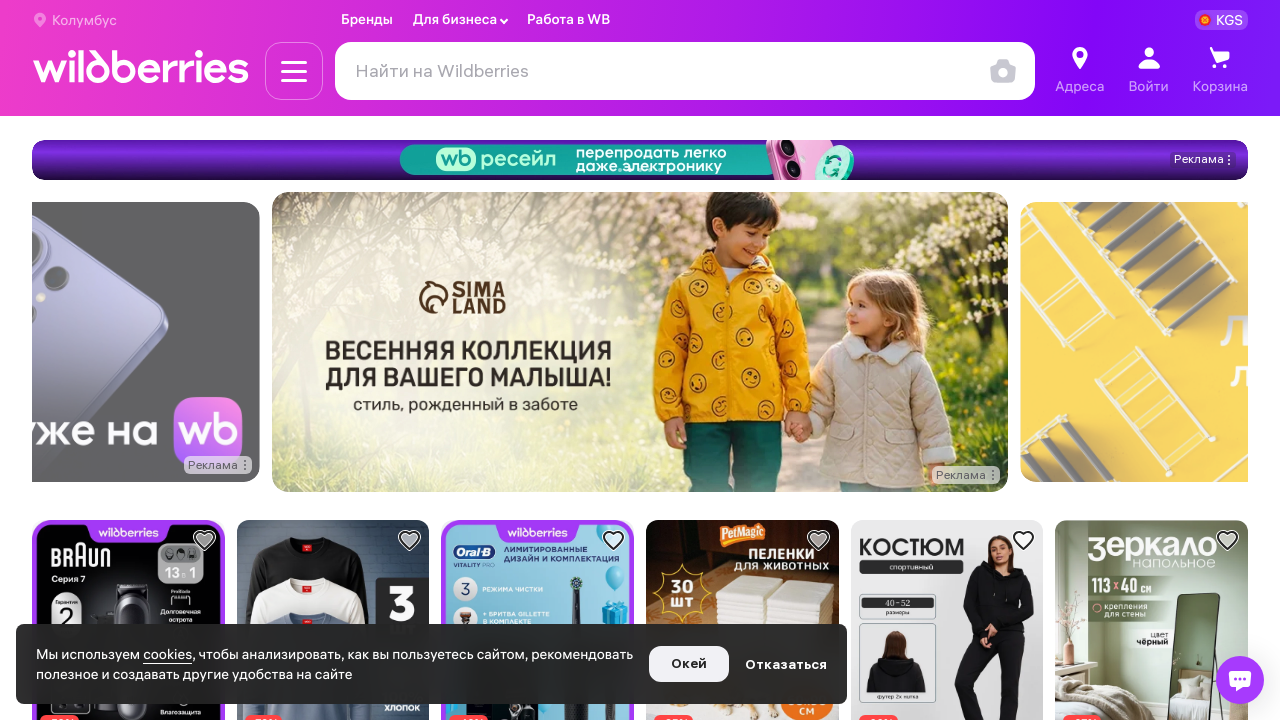

Filled search input with 'ноутбук' (laptop) on #searchInput
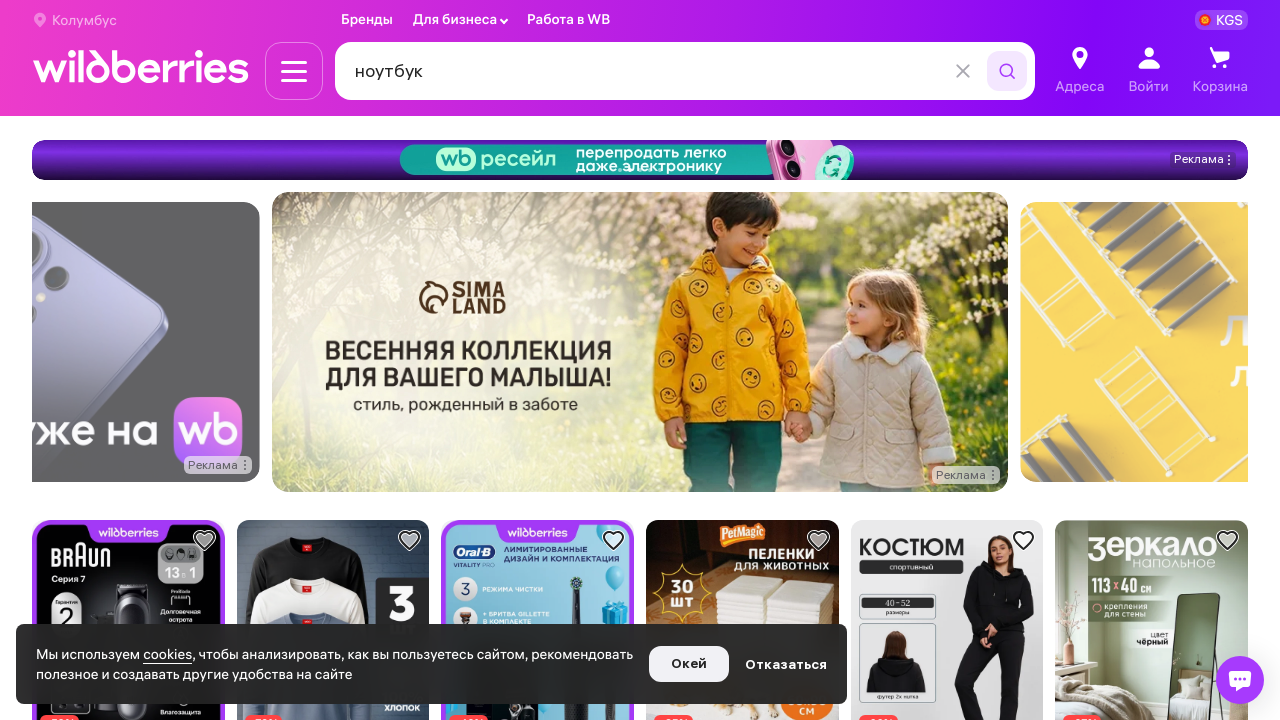

Pressed Enter to submit search query on #searchInput
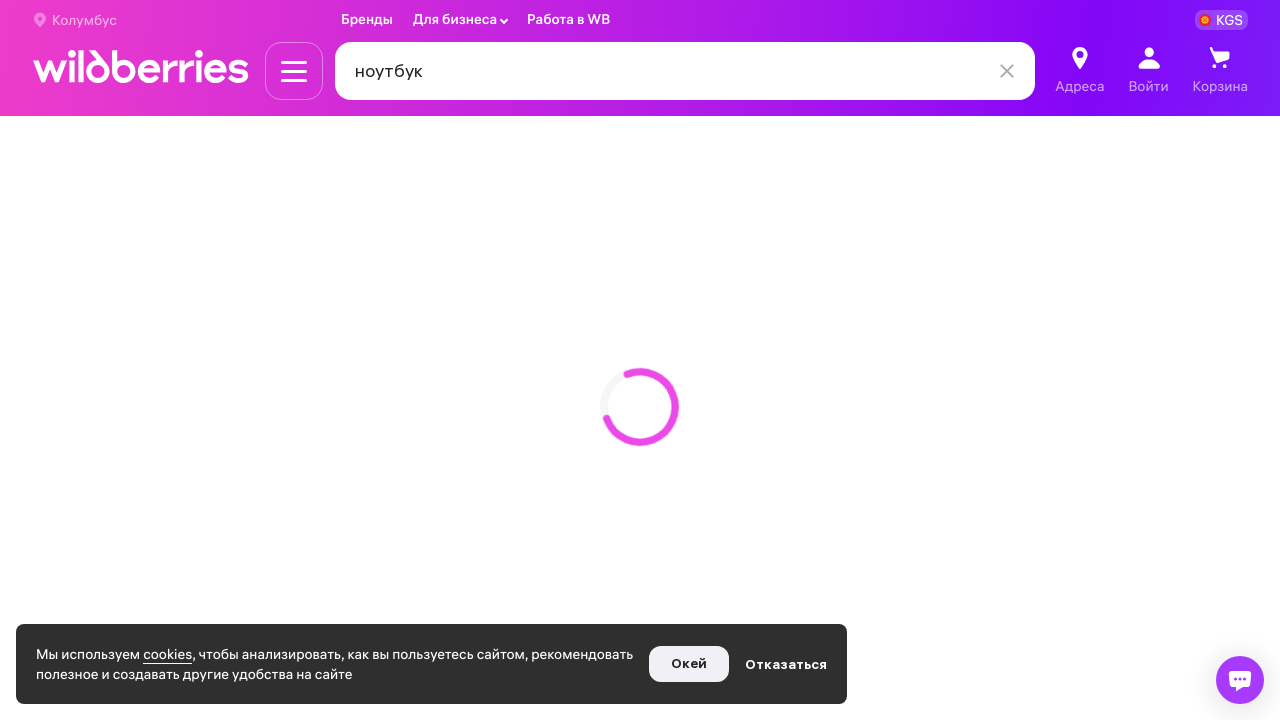

Search results loaded successfully
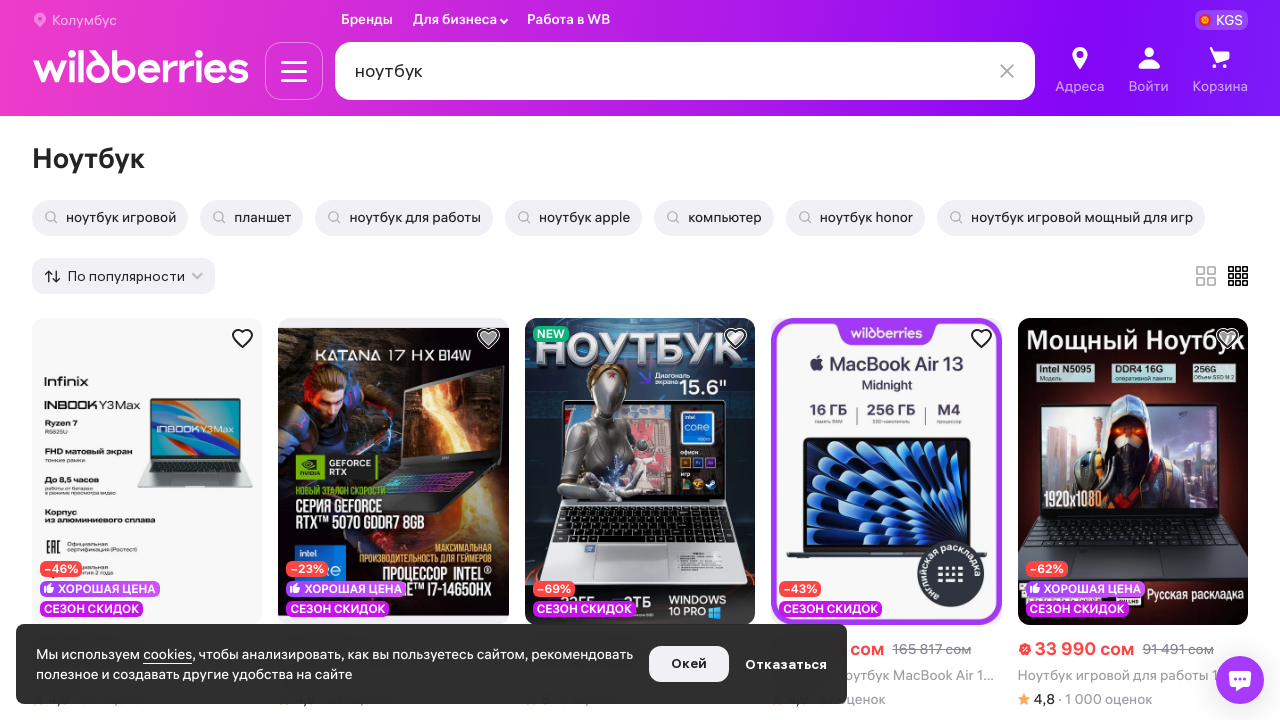

Found 1 product cards
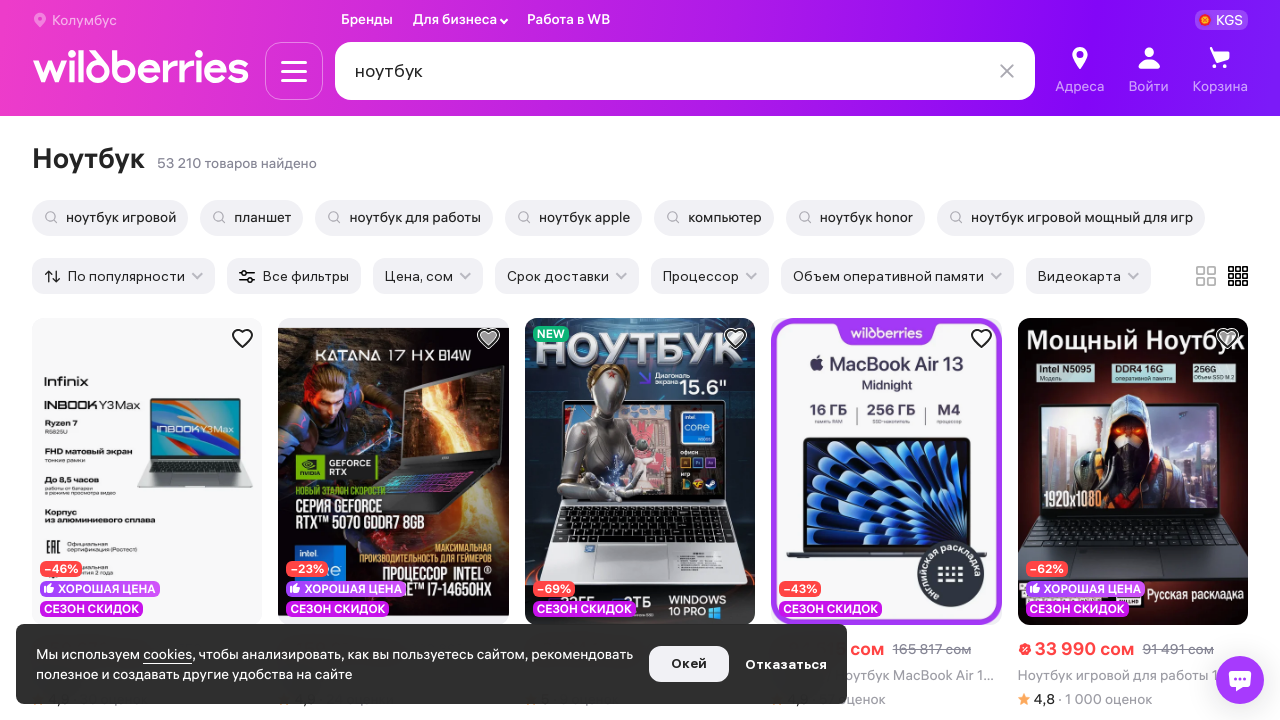

Verified product card contains search term 'ноутбук'
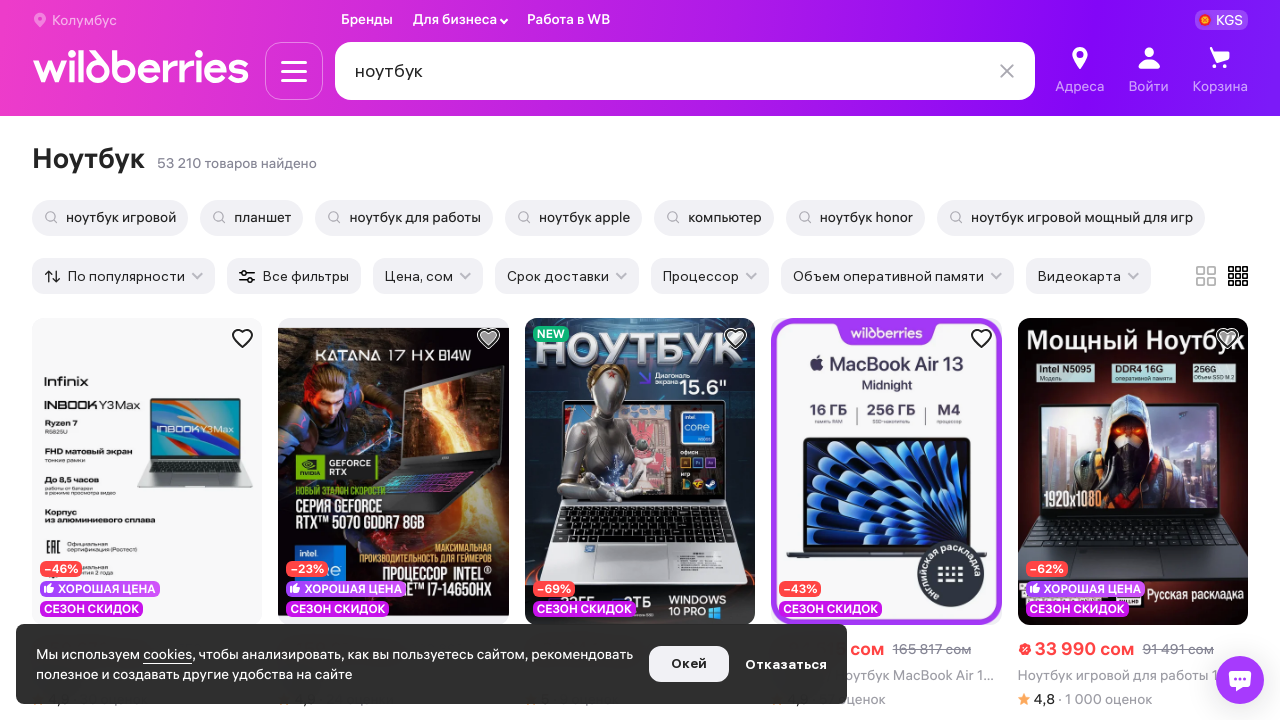

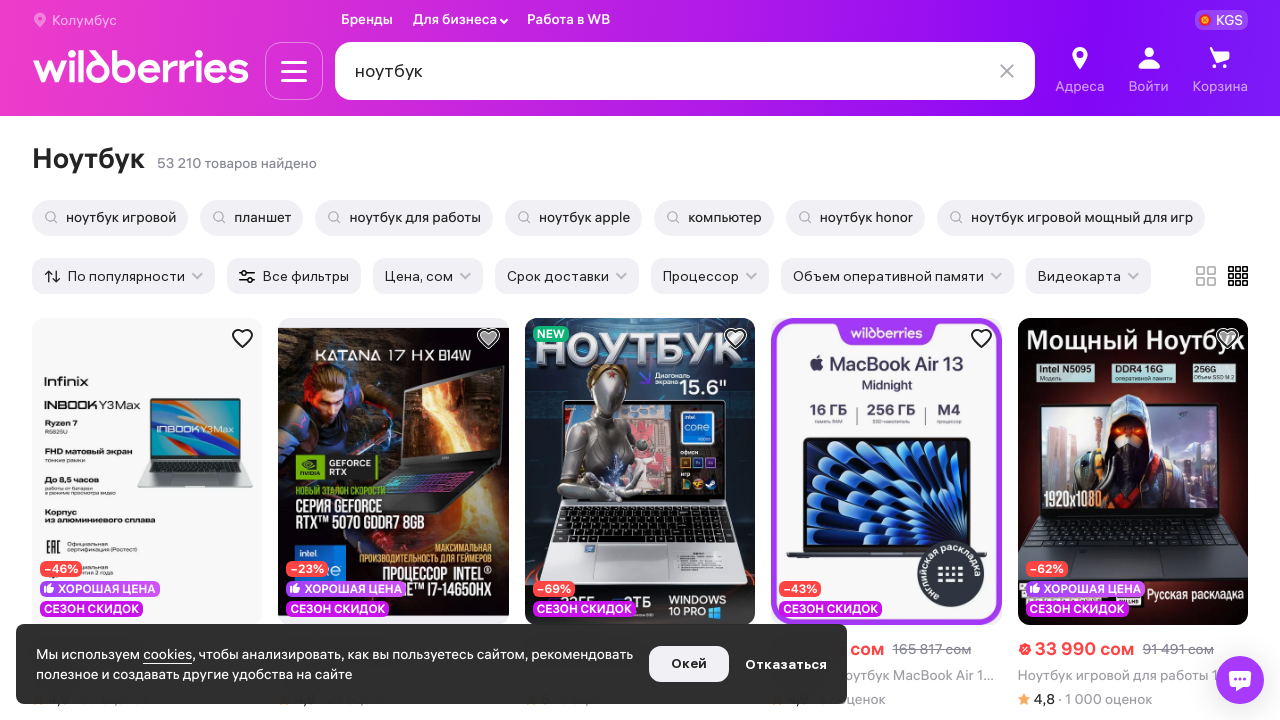